Tests contact form functionality by navigating to the contact page and filling in name, email, and subject fields, then submitting the form

Starting URL: https://www.consultoriaglobal.com.ar/cgweb/

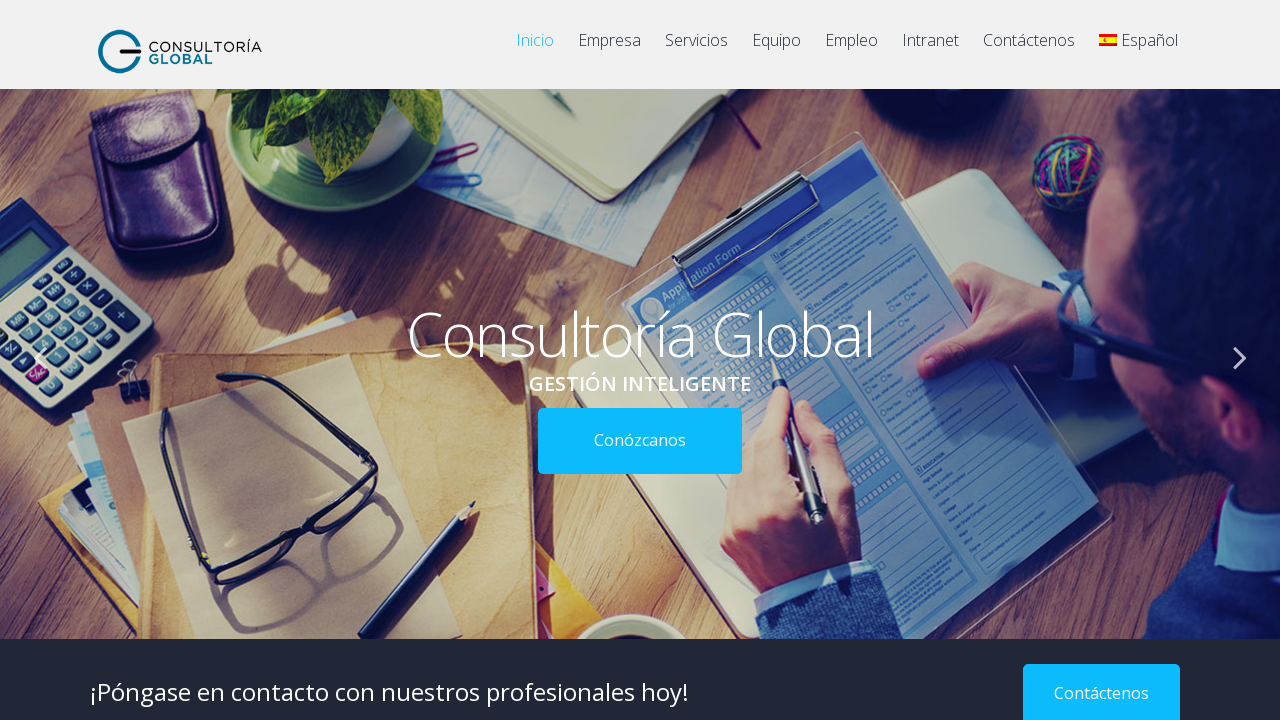

Clicked contact button to navigate to contact page at (1029, 50) on a[href='https://www.consultoriaglobal.com.ar/cgweb/?page_id=370']
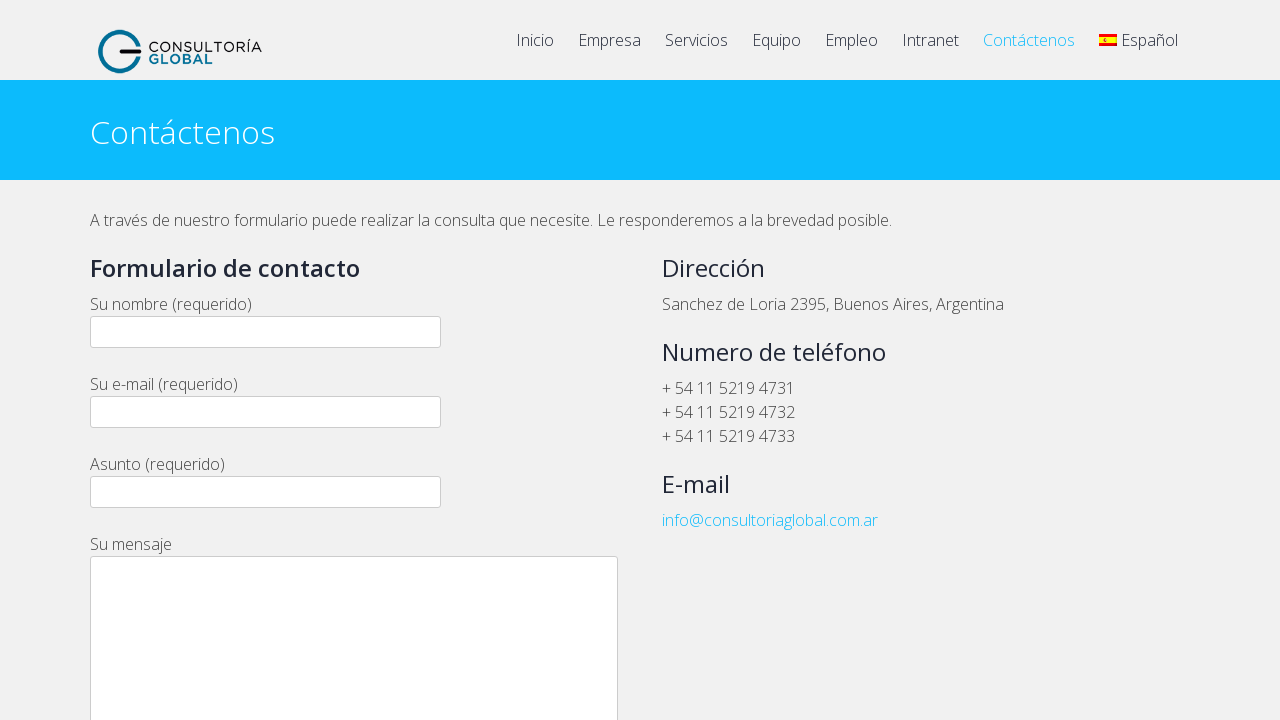

Contact page loaded and header element is visible
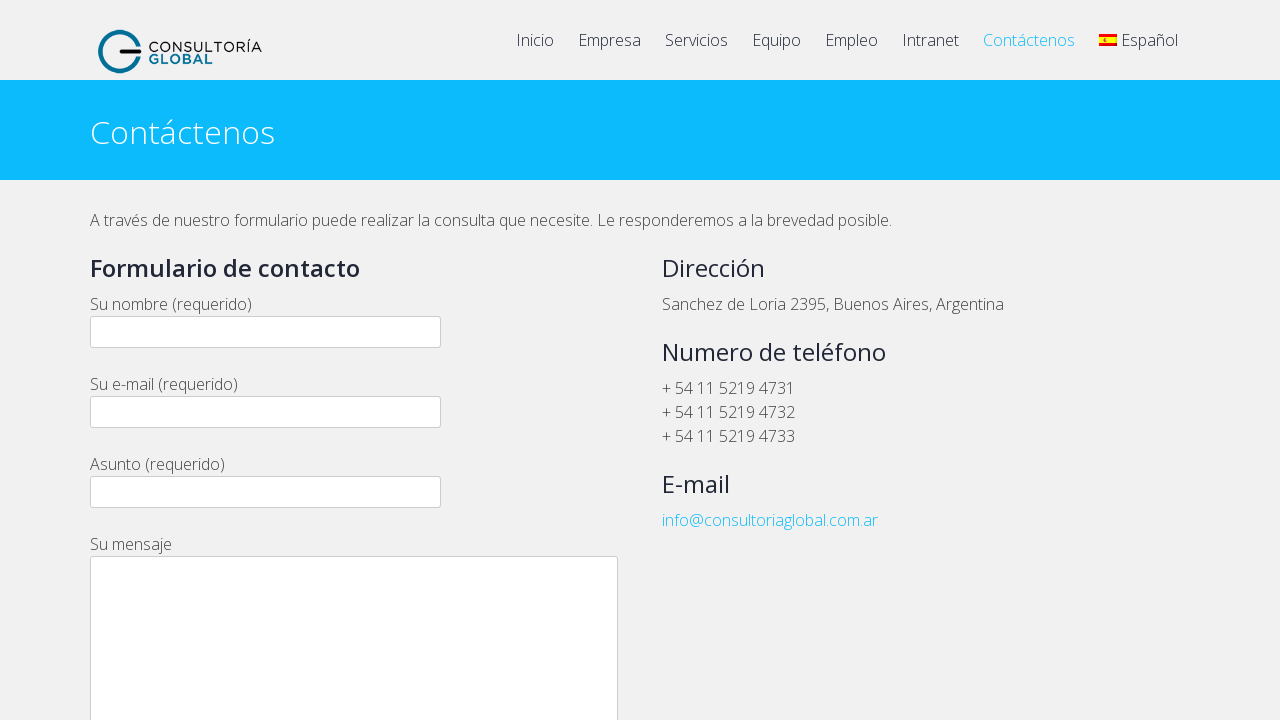

Filled name field with 'Carlos Rodriguez' on input[name='your-name']
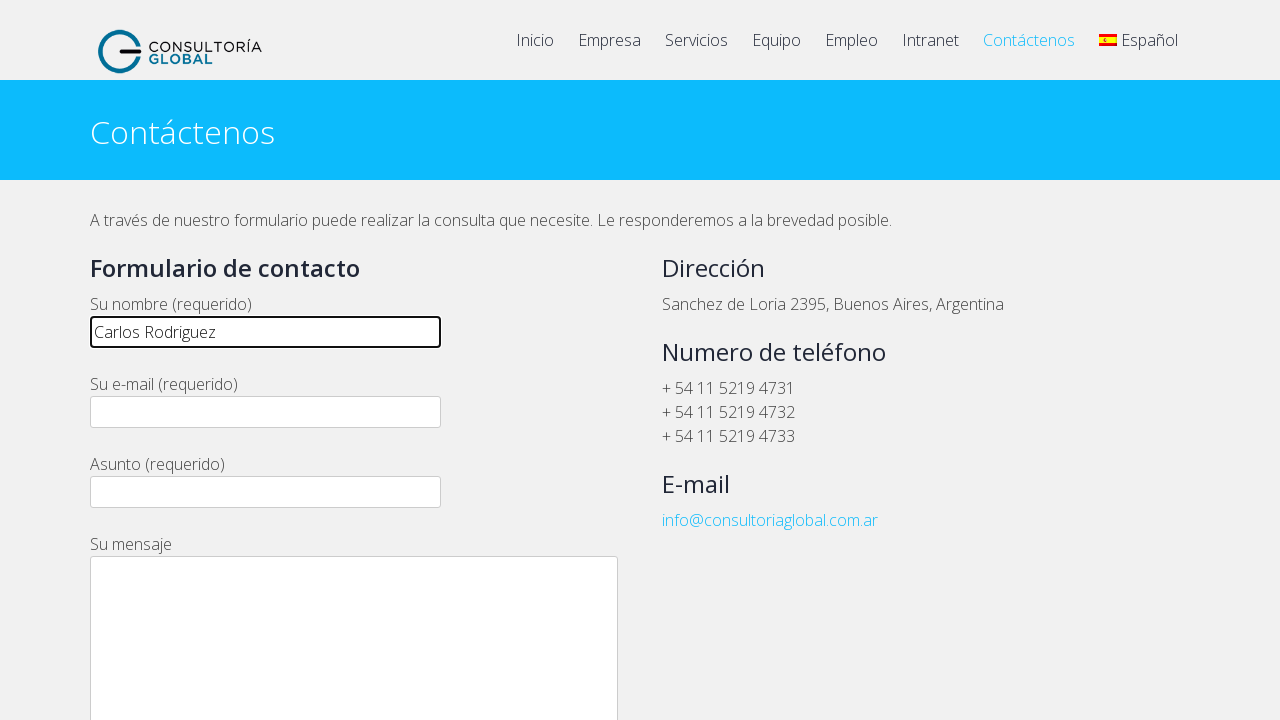

Filled email field with 'carlos.test@example.com' on input[name='your-email']
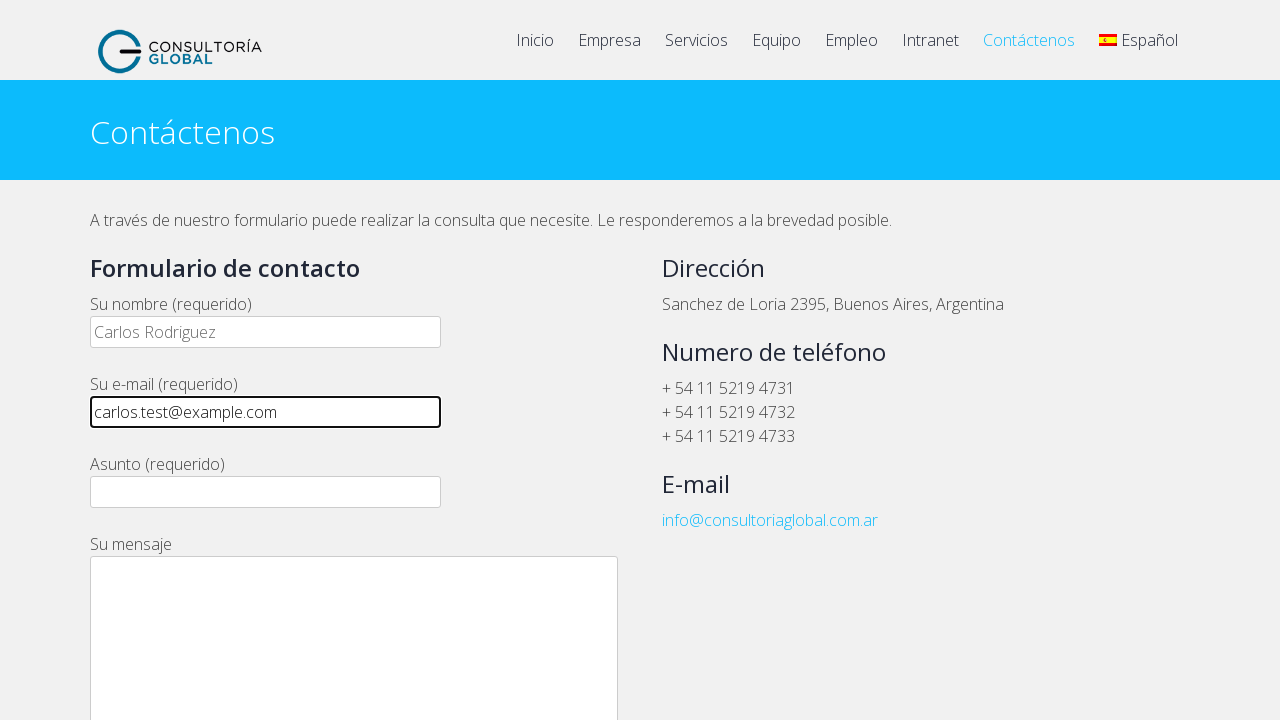

Filled subject field with 'Consulta sobre servicios' on input[name='your-subject']
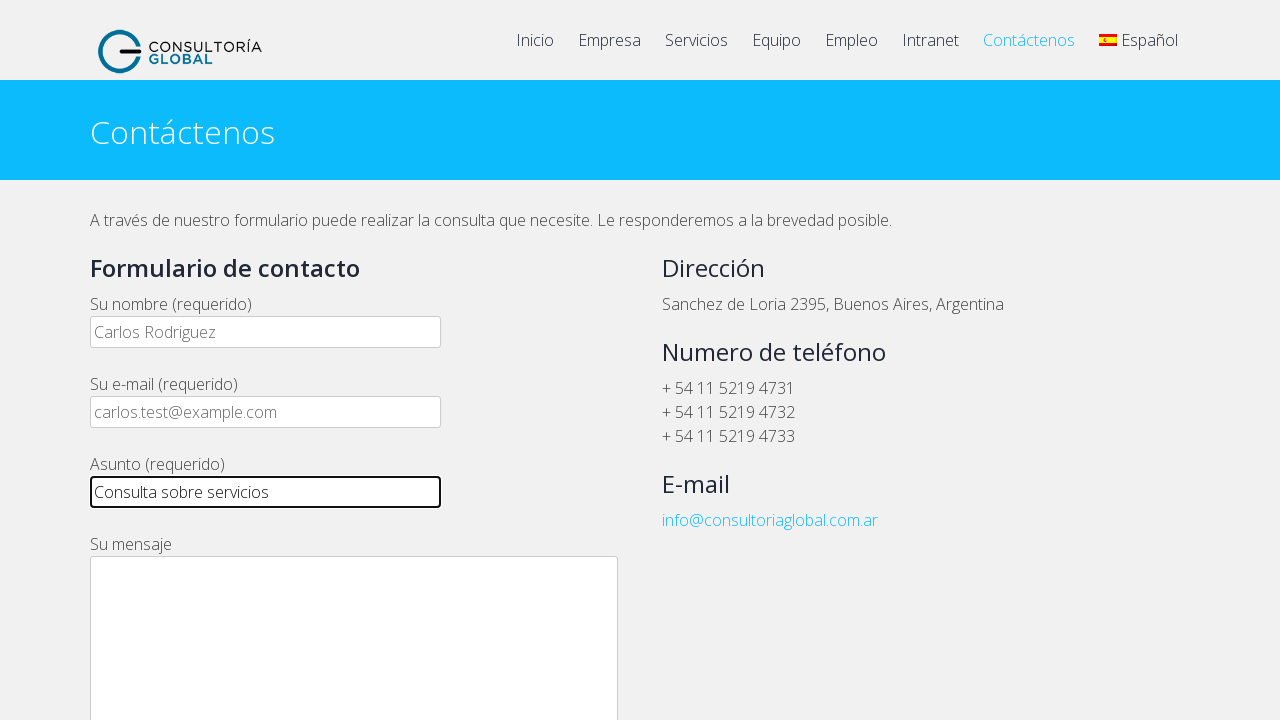

Clicked send button to submit contact form at (144, 360) on xpath=//*[@id='wpcf7-f1297-p370-o1']/form/p[7]/input
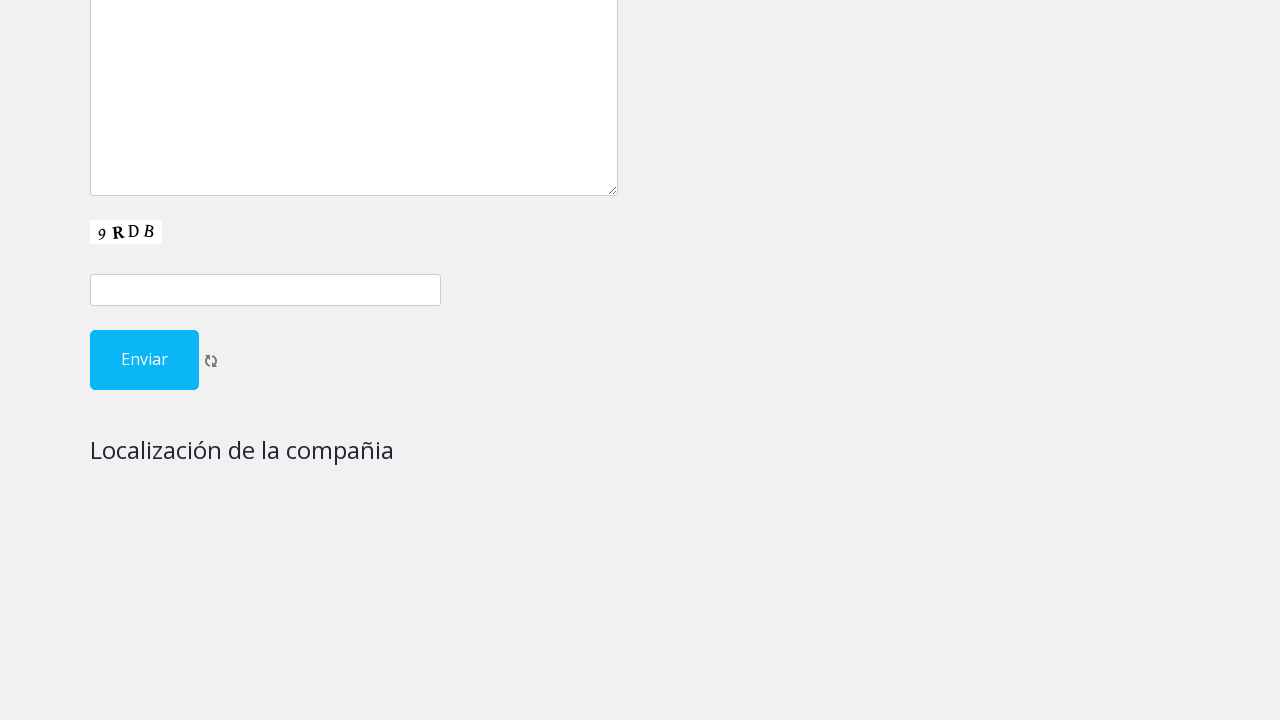

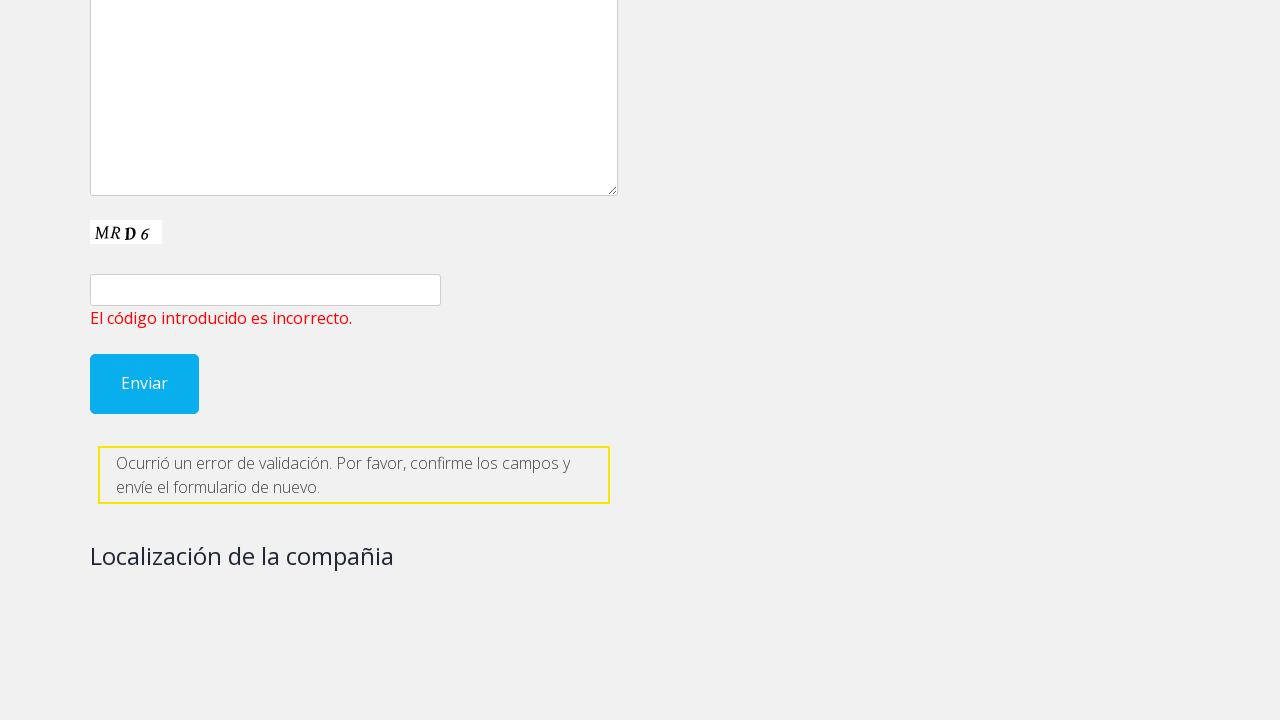